Tests deleting all tasks by marking them complete and using the Clear completed button.

Starting URL: https://todomvc.com/examples/react/dist

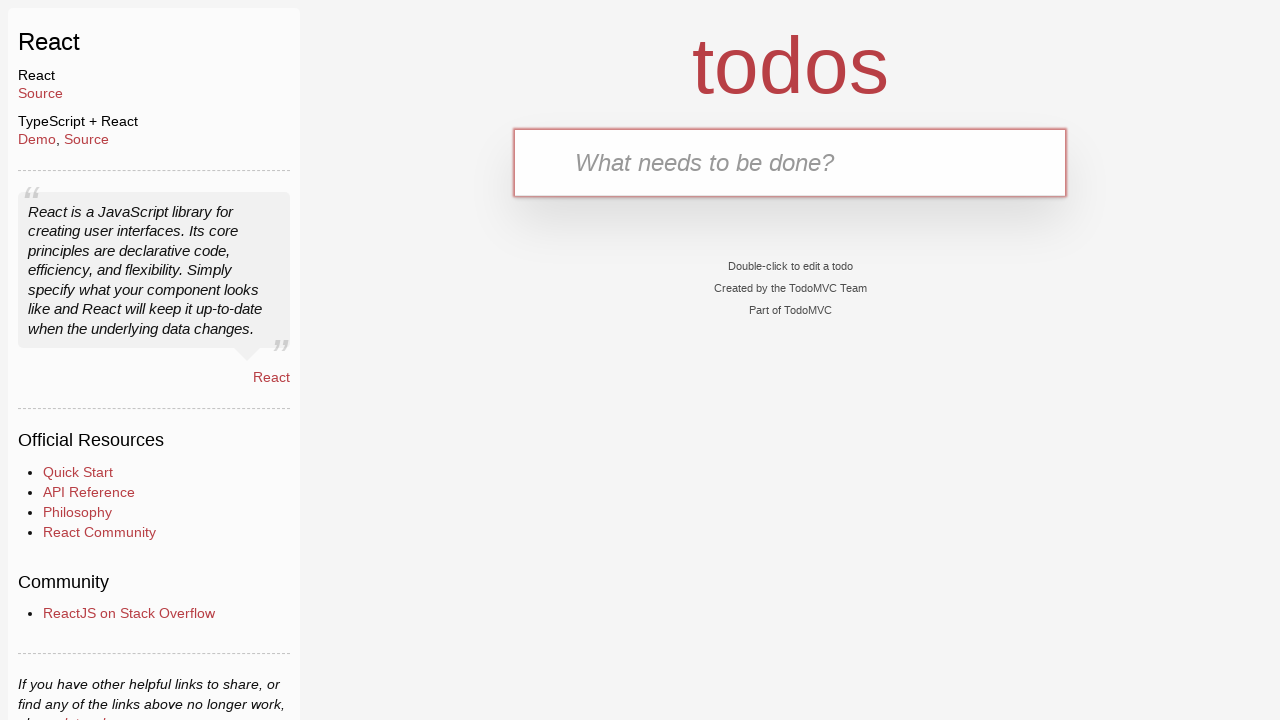

Filled input field with 'Task 1' on internal:attr=[placeholder="What needs to be done?"i]
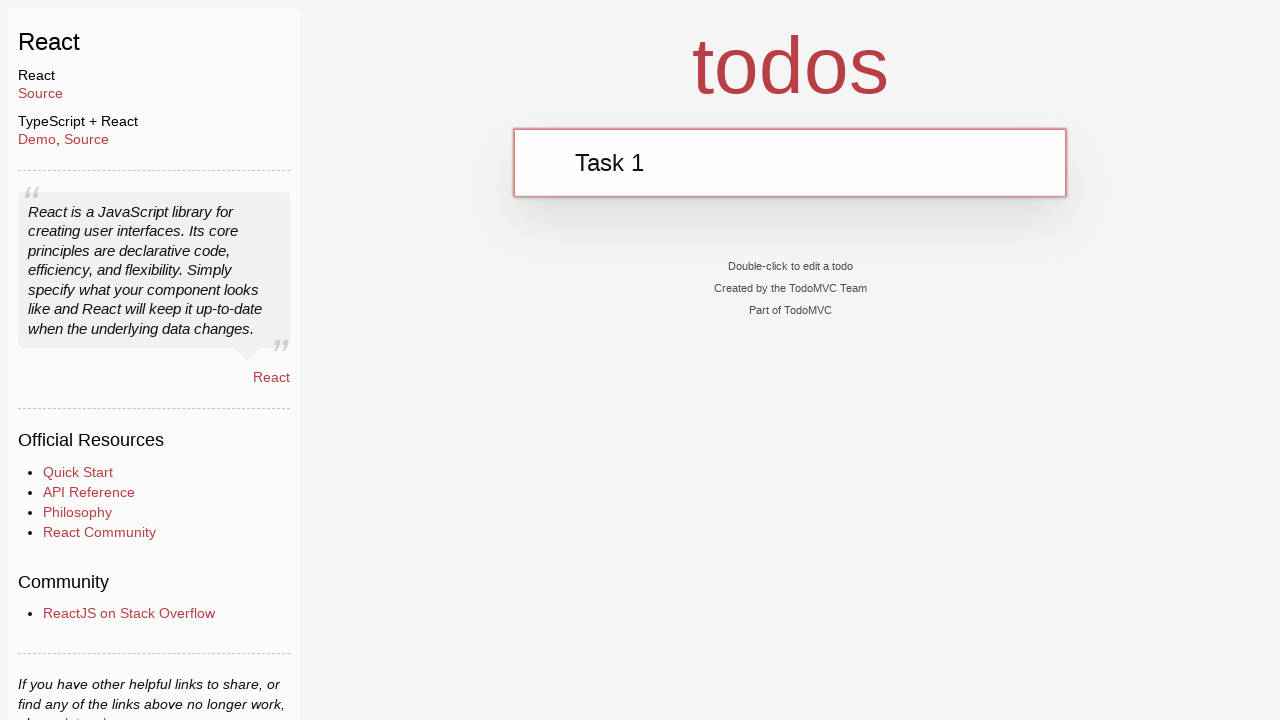

Pressed Enter to add Task 1 on internal:attr=[placeholder="What needs to be done?"i]
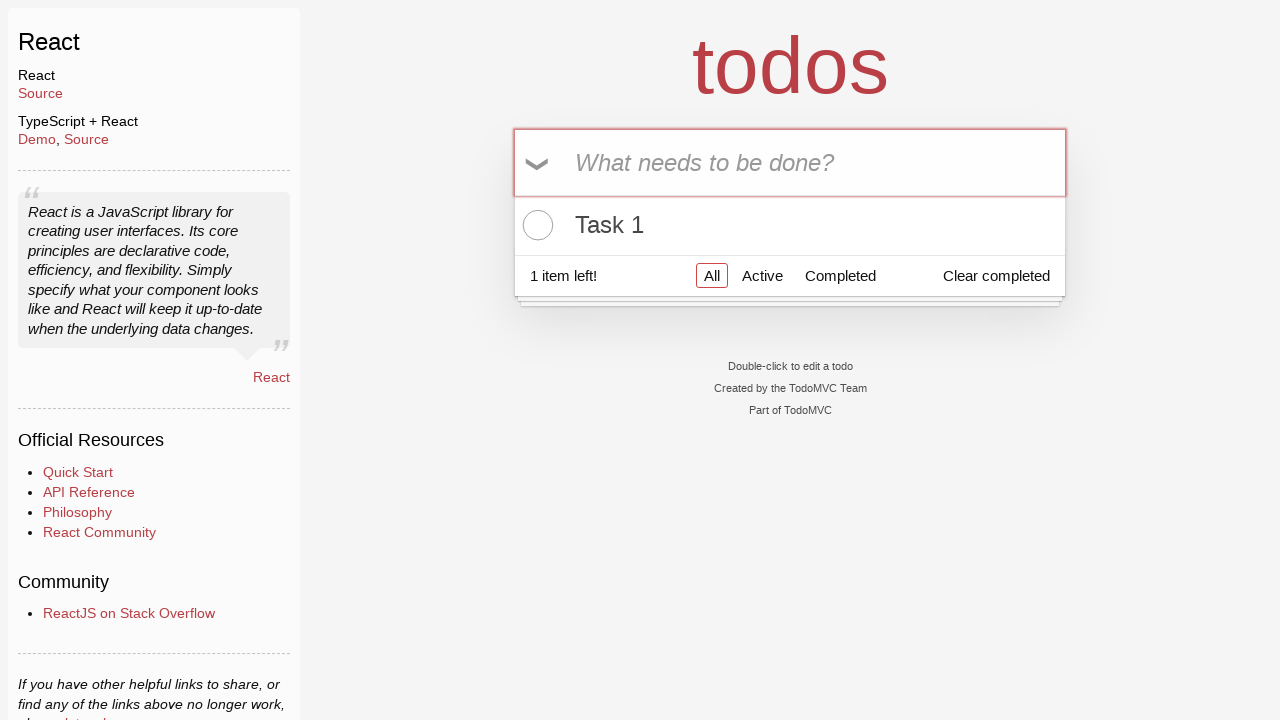

Filled input field with 'Task 2' on internal:attr=[placeholder="What needs to be done?"i]
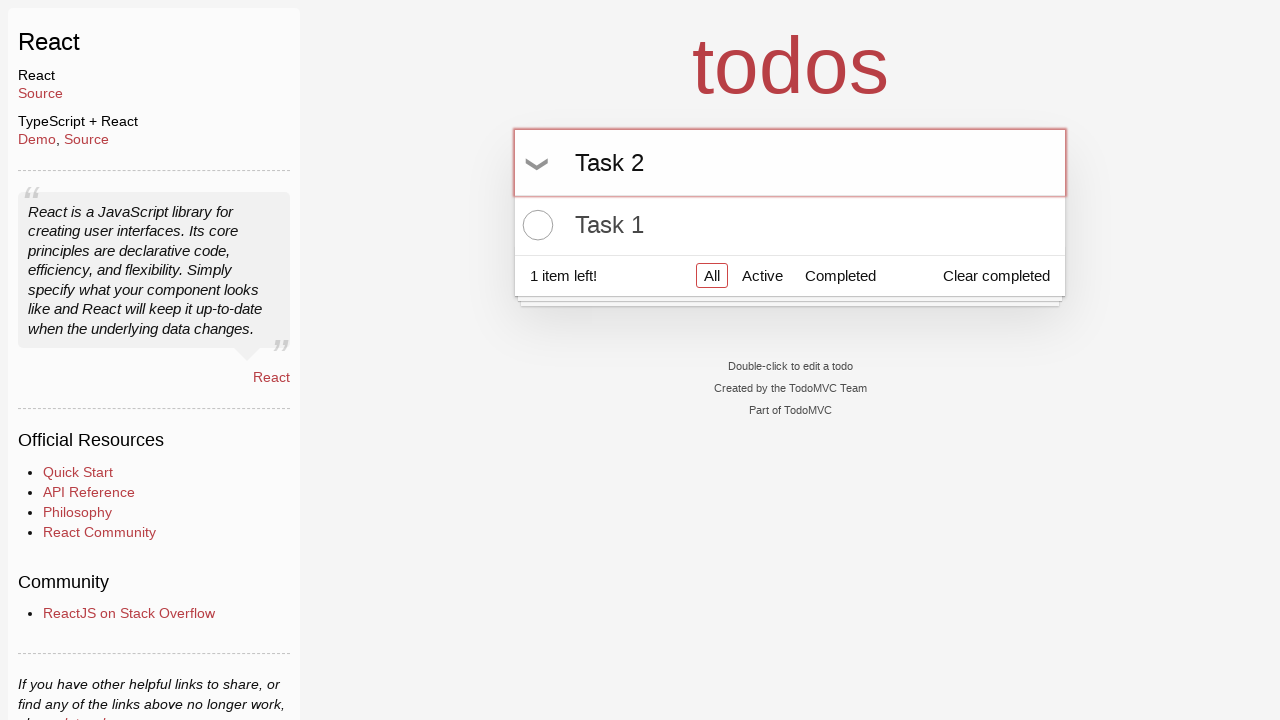

Pressed Enter to add Task 2 on internal:attr=[placeholder="What needs to be done?"i]
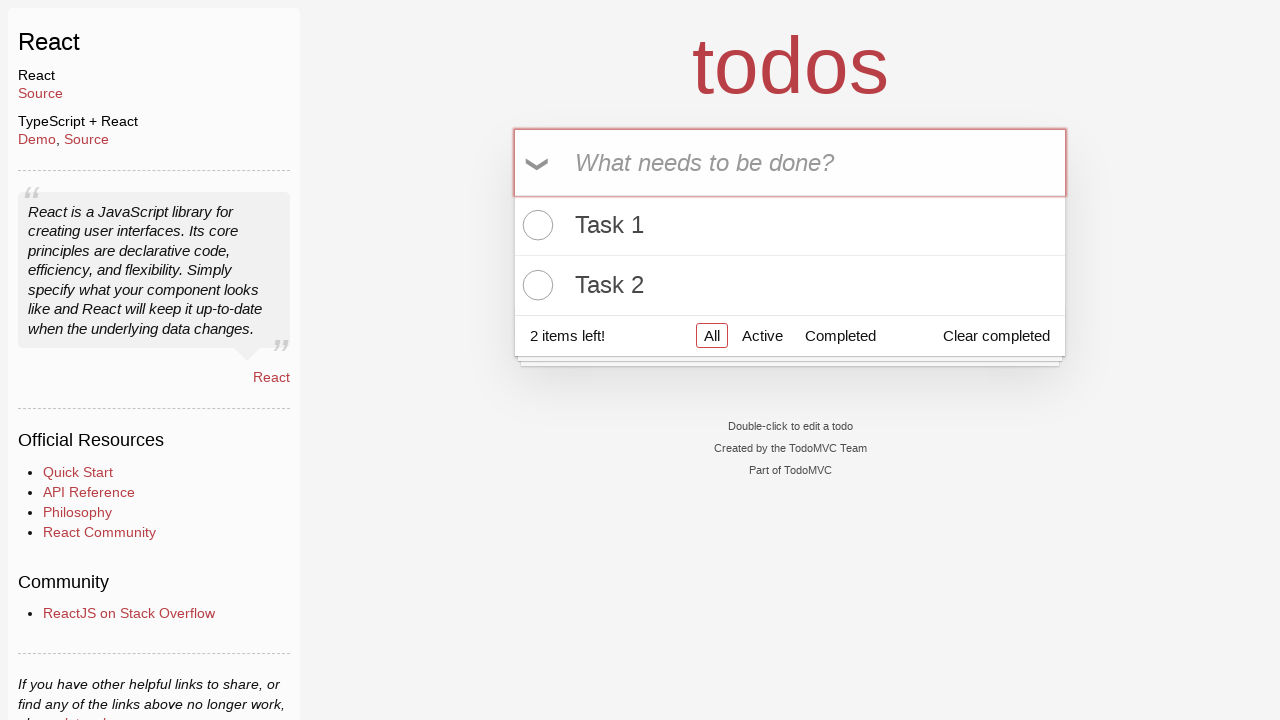

Filled input field with 'Task 3' on internal:attr=[placeholder="What needs to be done?"i]
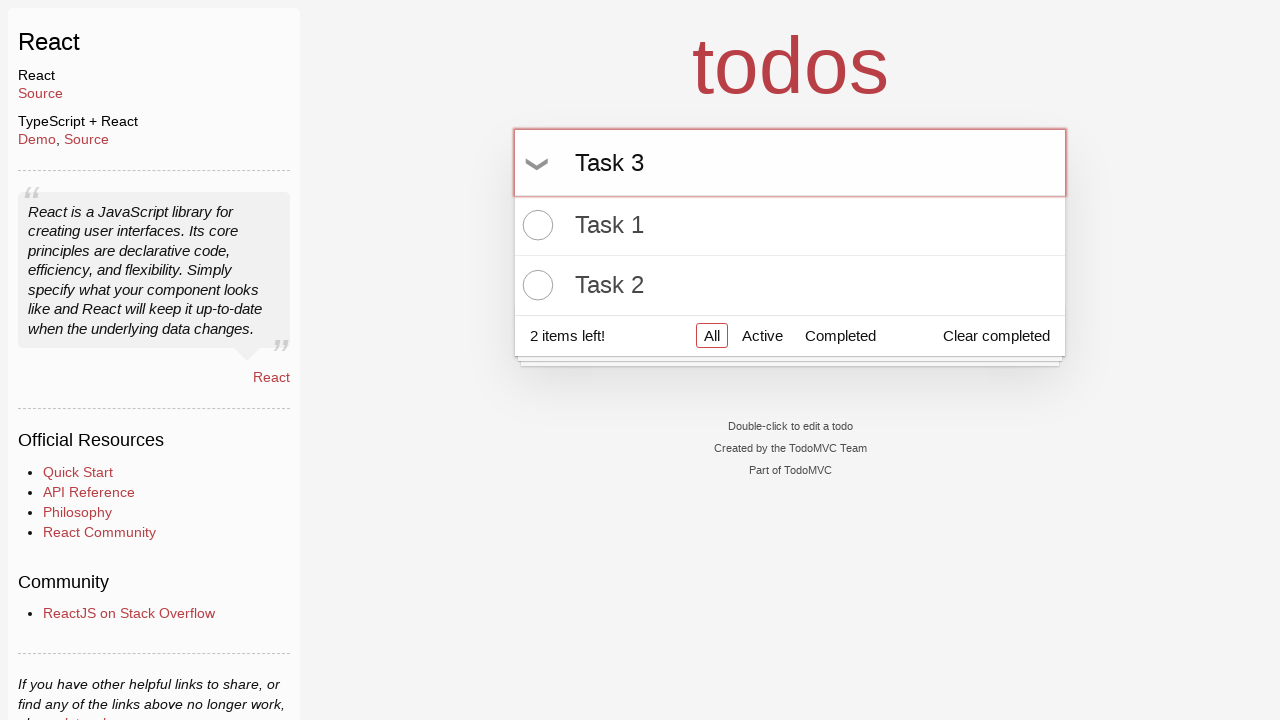

Pressed Enter to add Task 3 on internal:attr=[placeholder="What needs to be done?"i]
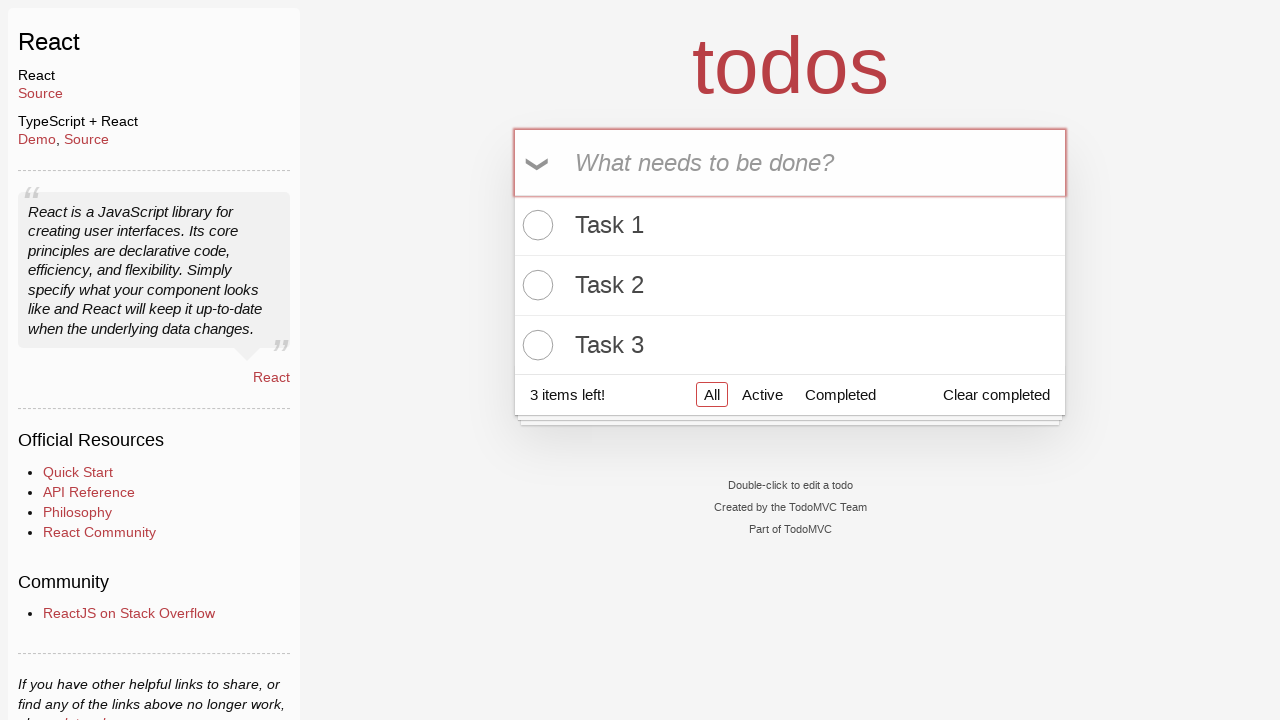

Clicked 'Toggle All' checkbox to mark all tasks as completed at (539, 163) on internal:role=checkbox[name="Toggle All"i]
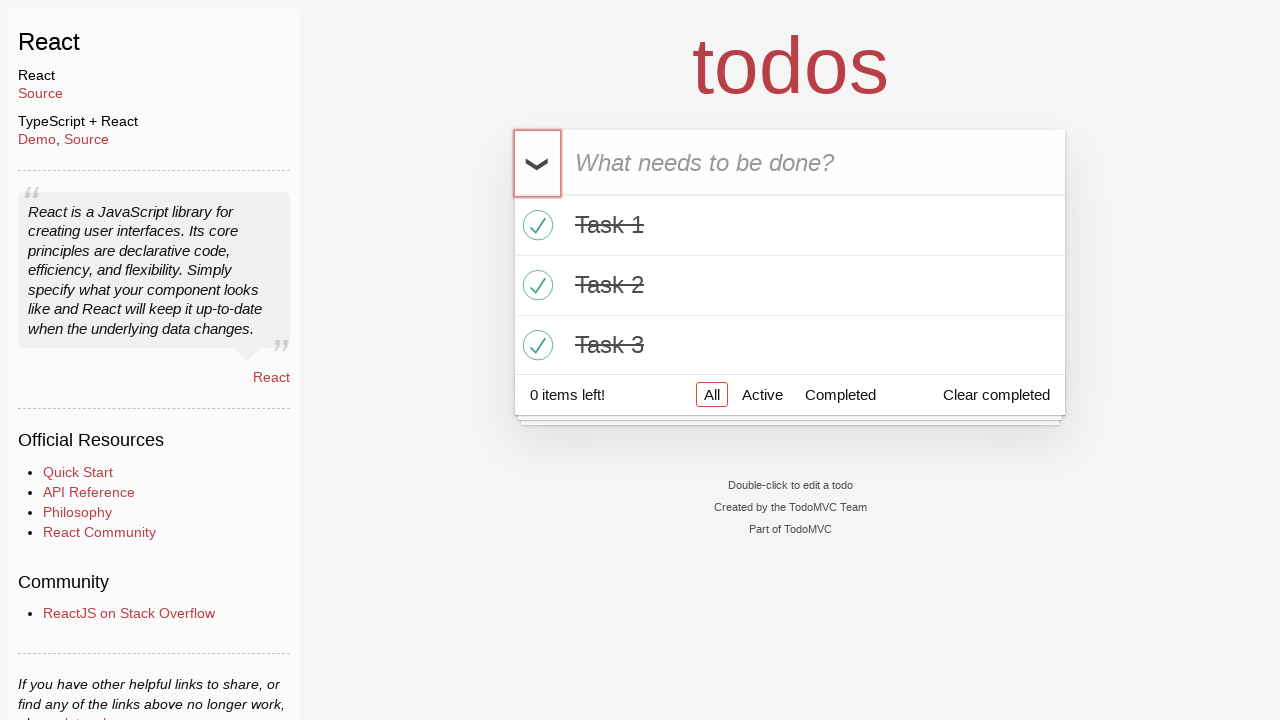

Clicked 'Clear completed' button to delete all tasks at (996, 395) on internal:role=button[name="Clear completed"i]
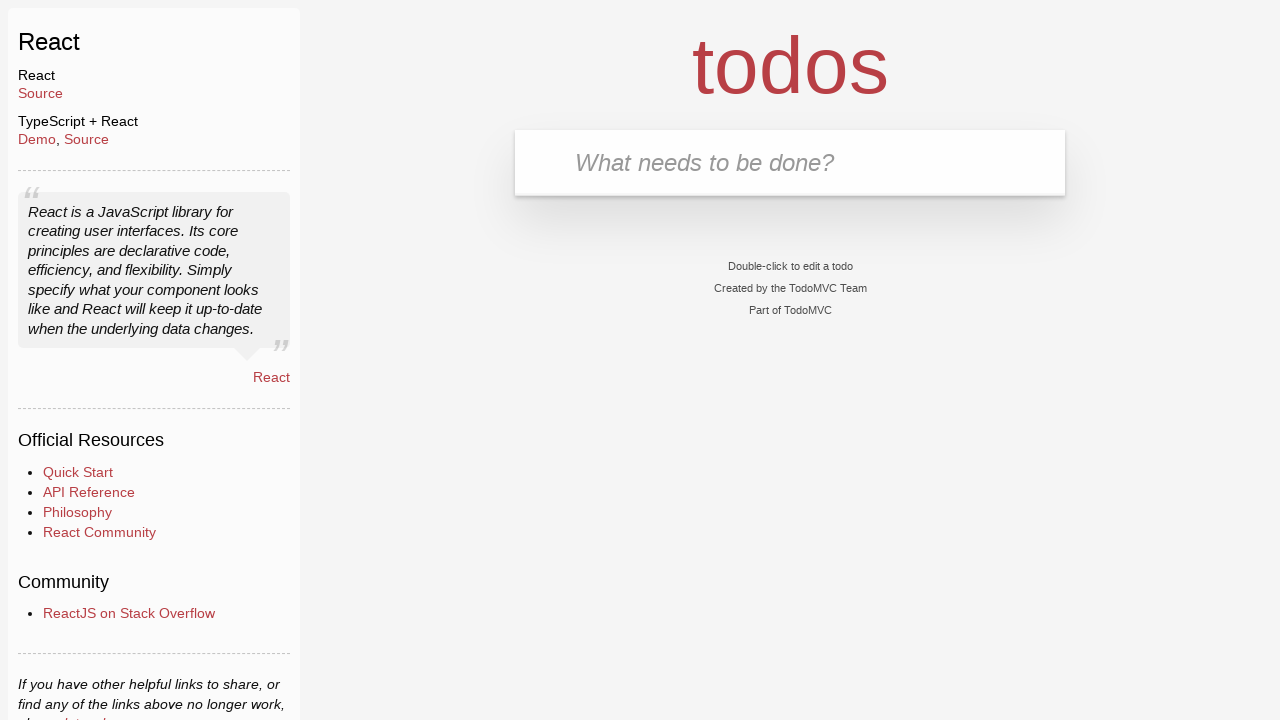

Verified that all task list items are hidden - all tasks successfully deleted
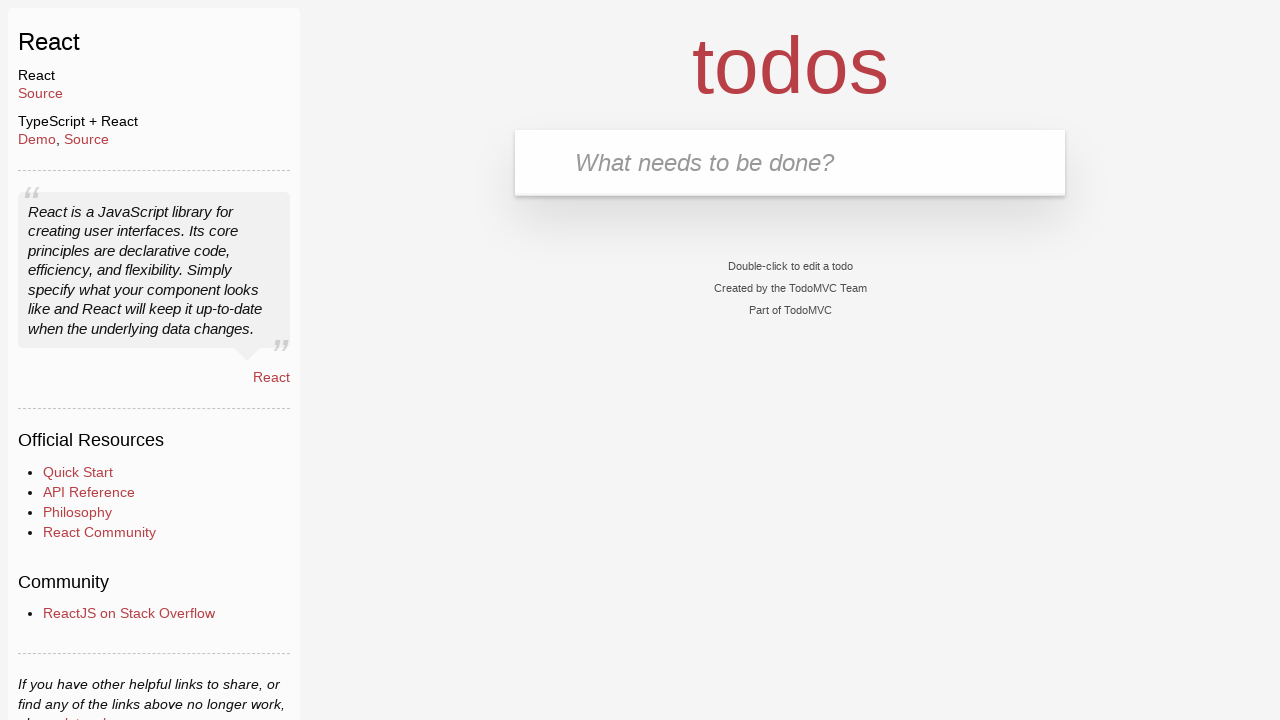

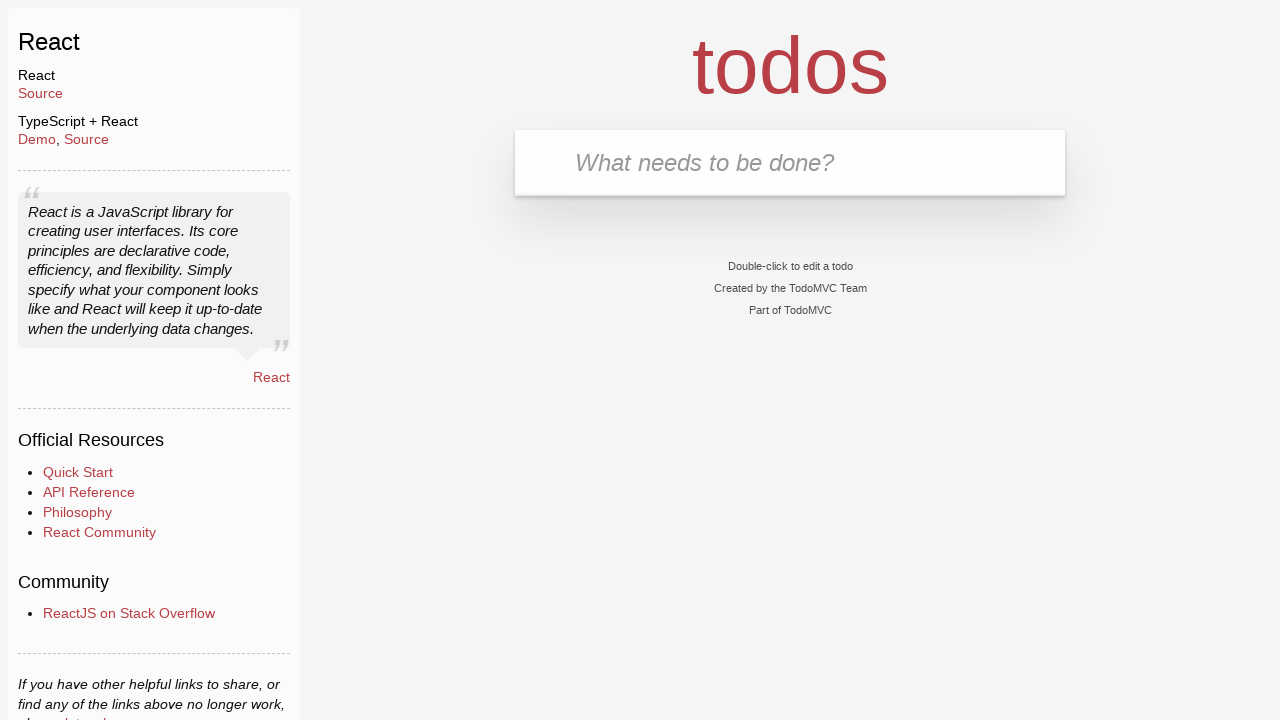